Searches for bags on Ajio website, applies filters for Men and Fashion Bags categories, and verifies that product listings are displayed with brand and product name information

Starting URL: https://www.Ajio.com/

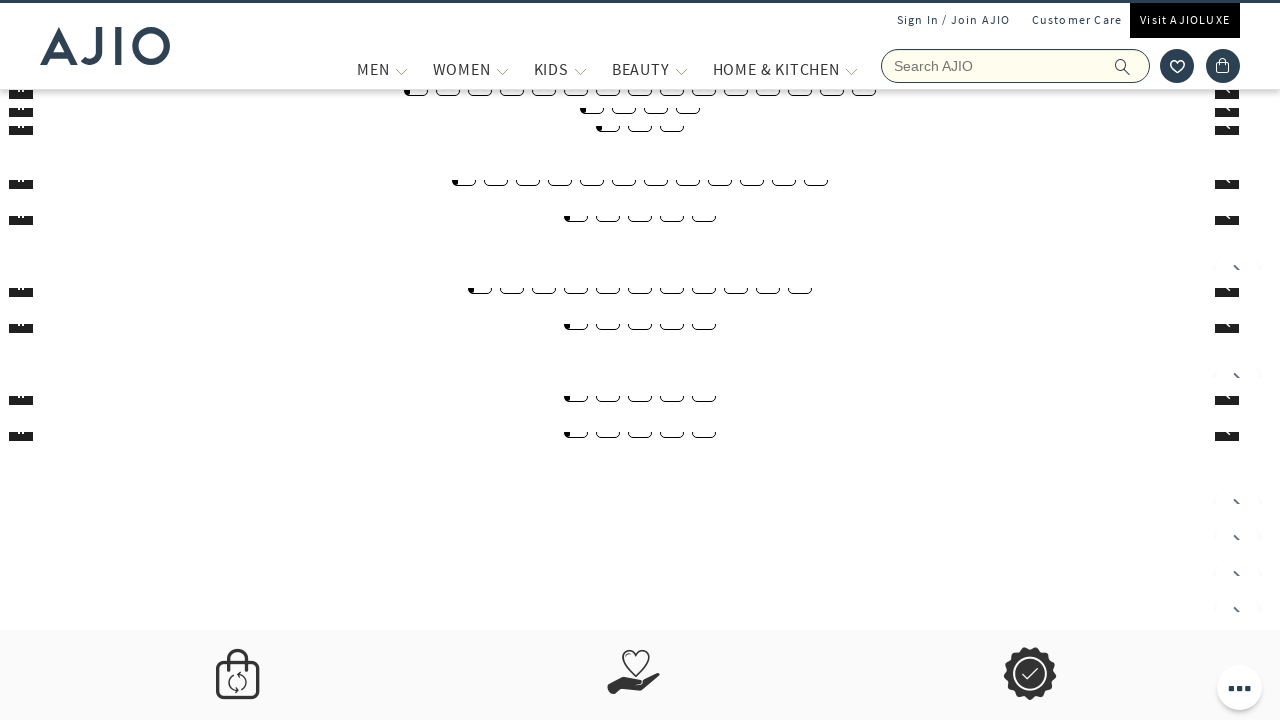

Filled search field with 'bags' on input
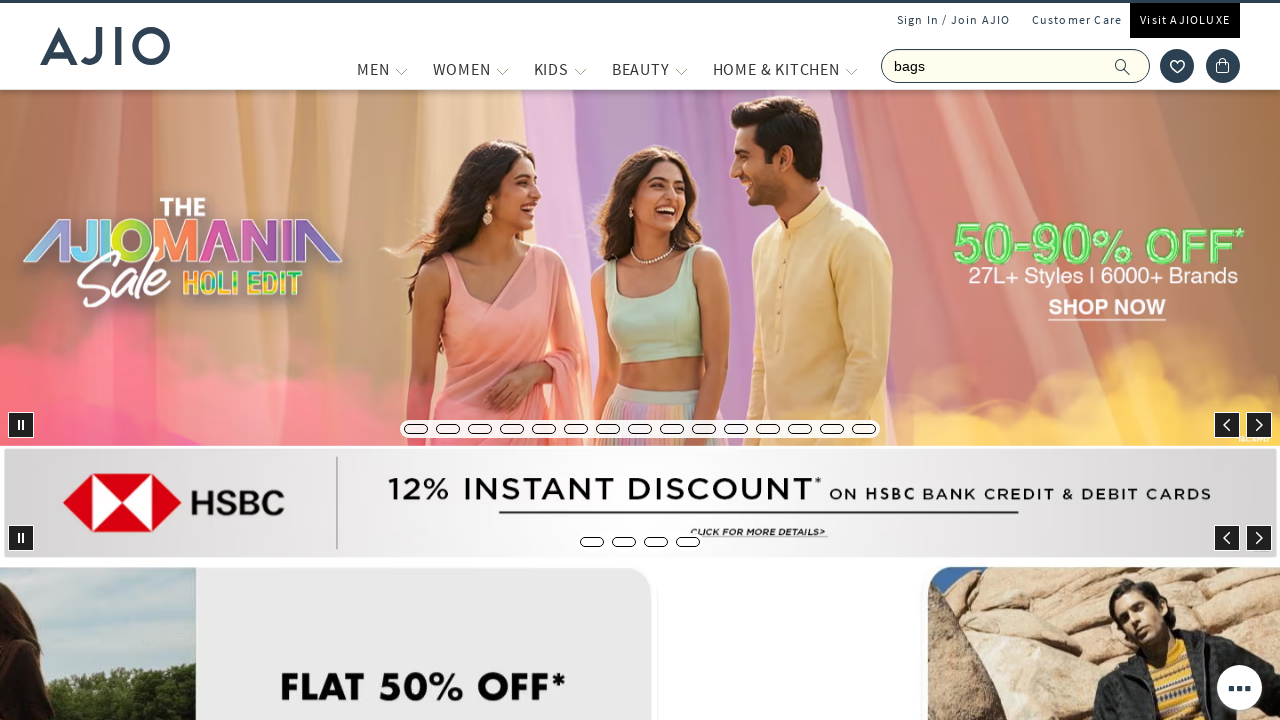

Clicked search button to search for bags at (1123, 66) on xpath=//button[@type='submit']//span[1]
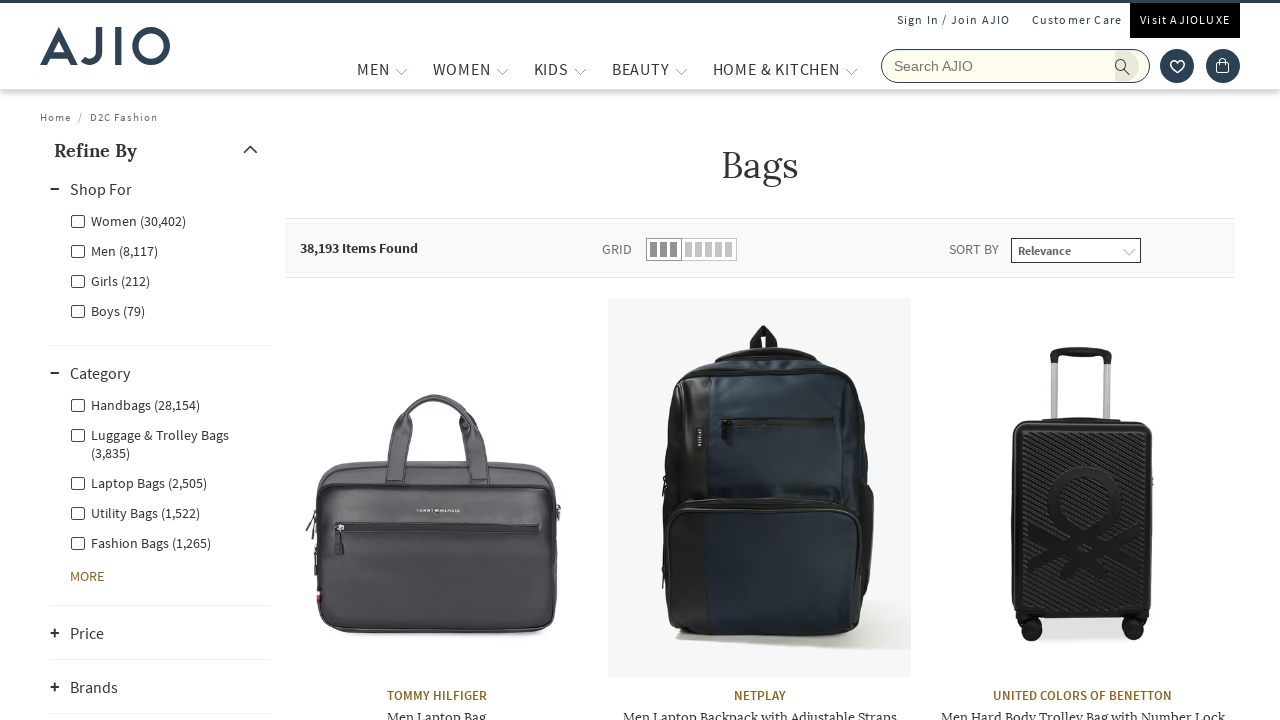

Applied Men category filter at (114, 250) on xpath=//label[contains(text(),'Men')]
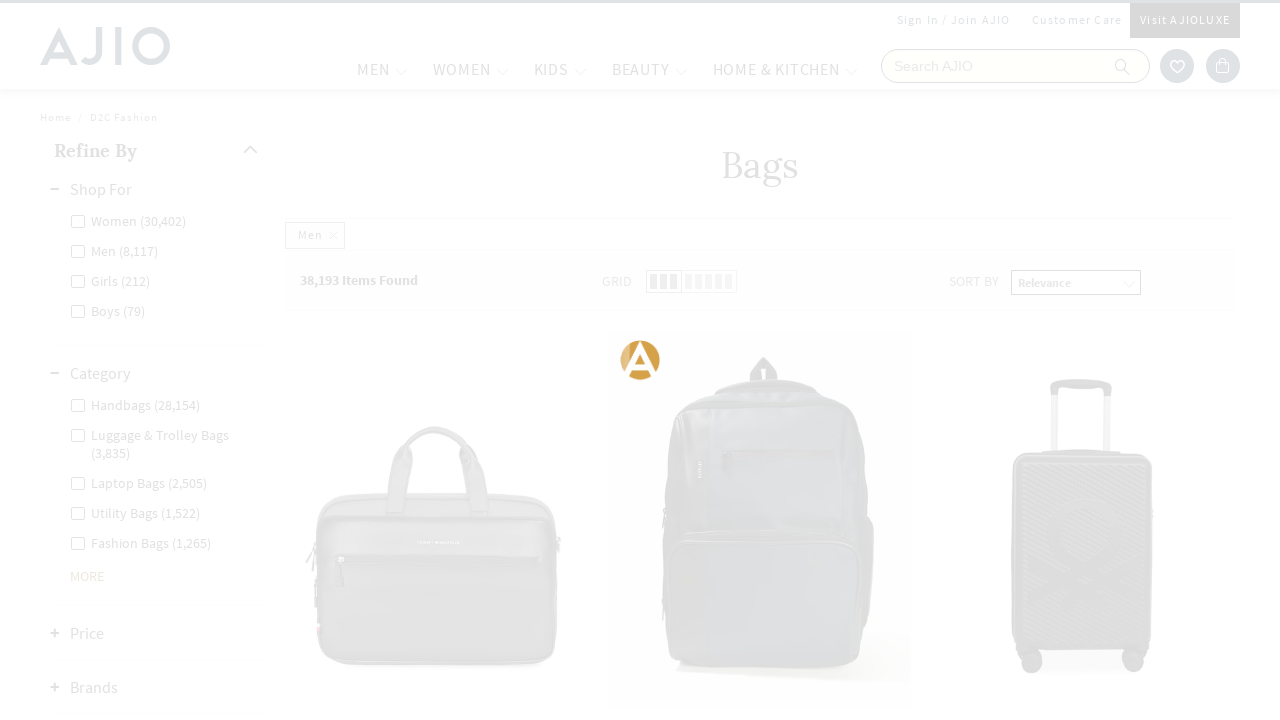

Waited for Men filter to apply
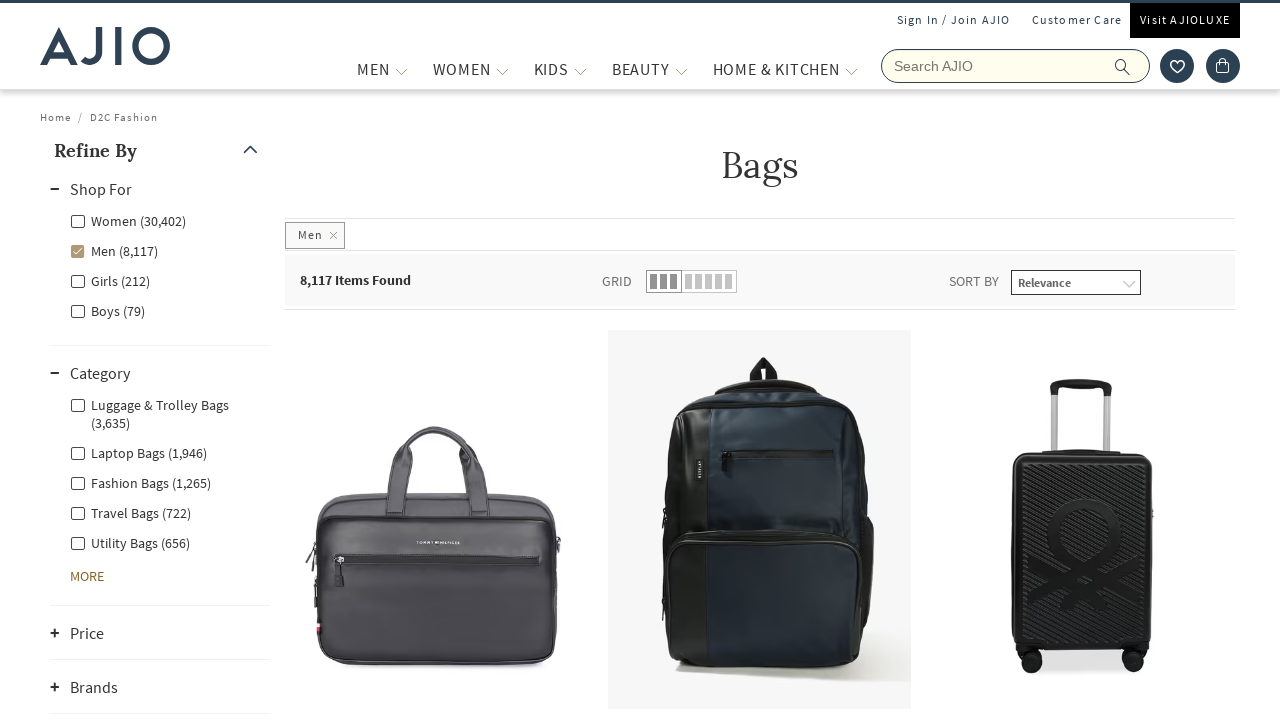

Applied Fashion Bags category filter at (140, 482) on xpath=//label[contains(text(),'Fashion Bags')]
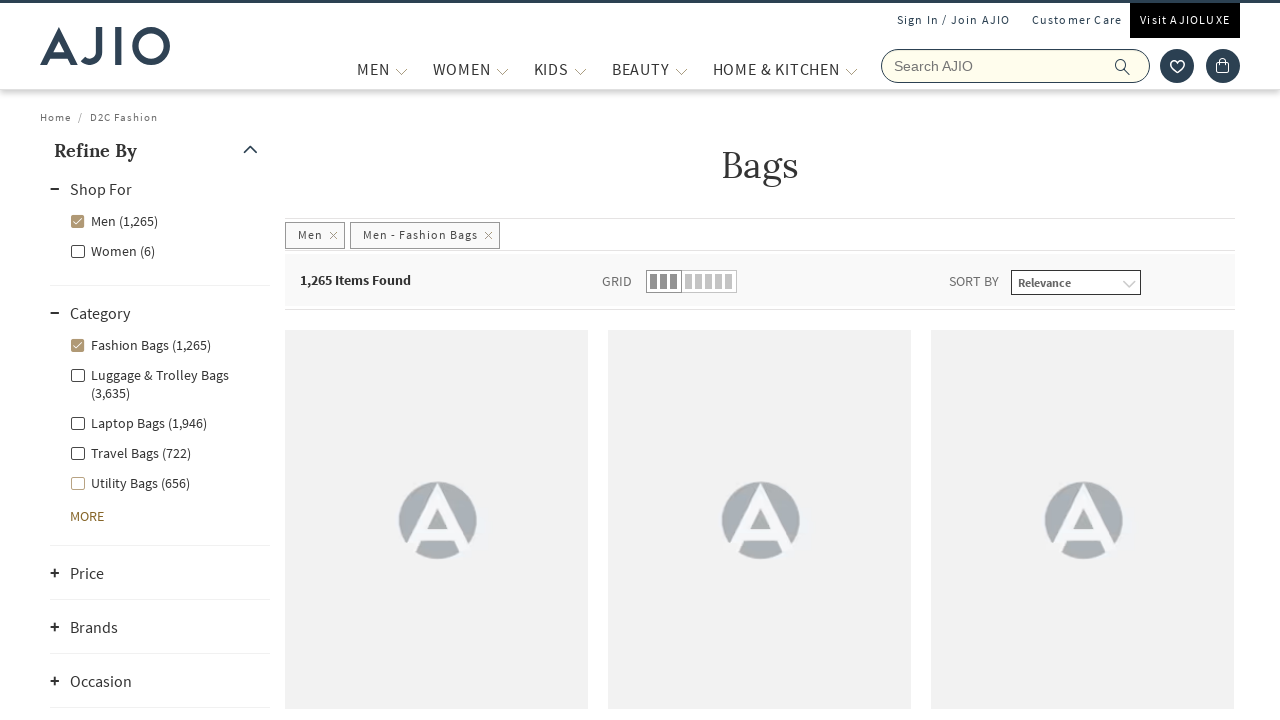

Waited for filtered results to load
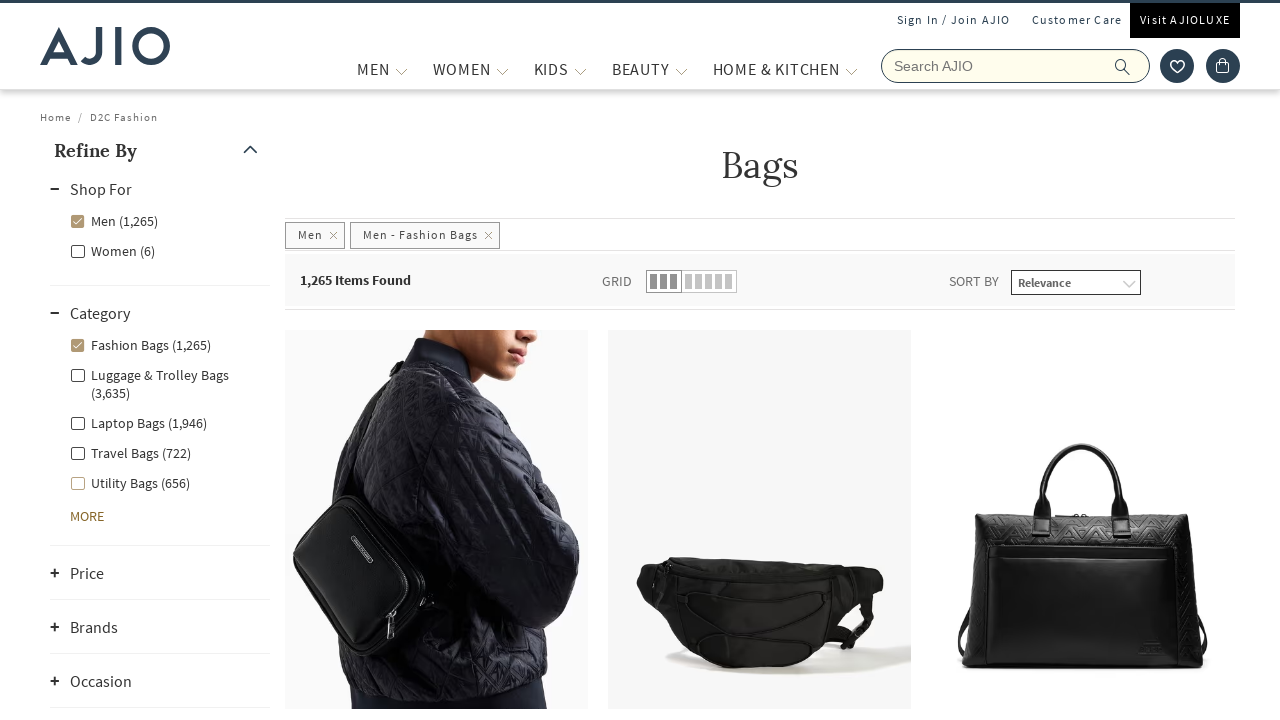

Verified results count element is displayed
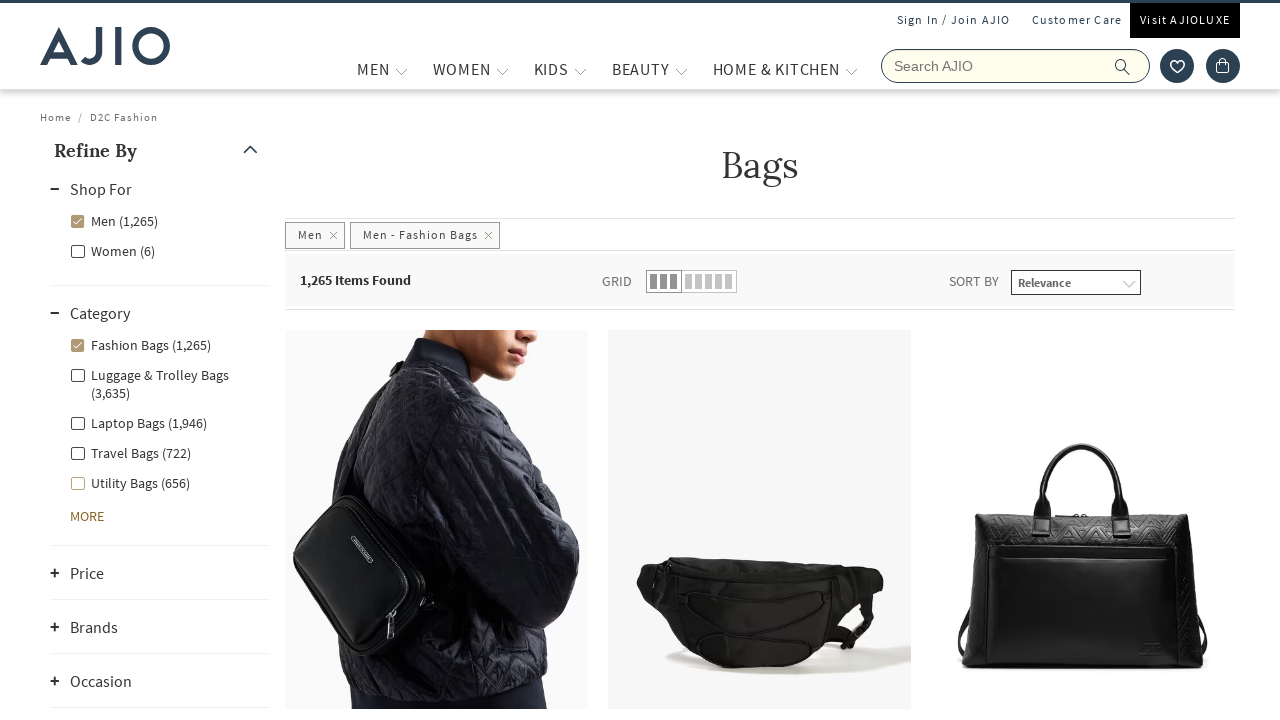

Verified brand elements are present in product listings
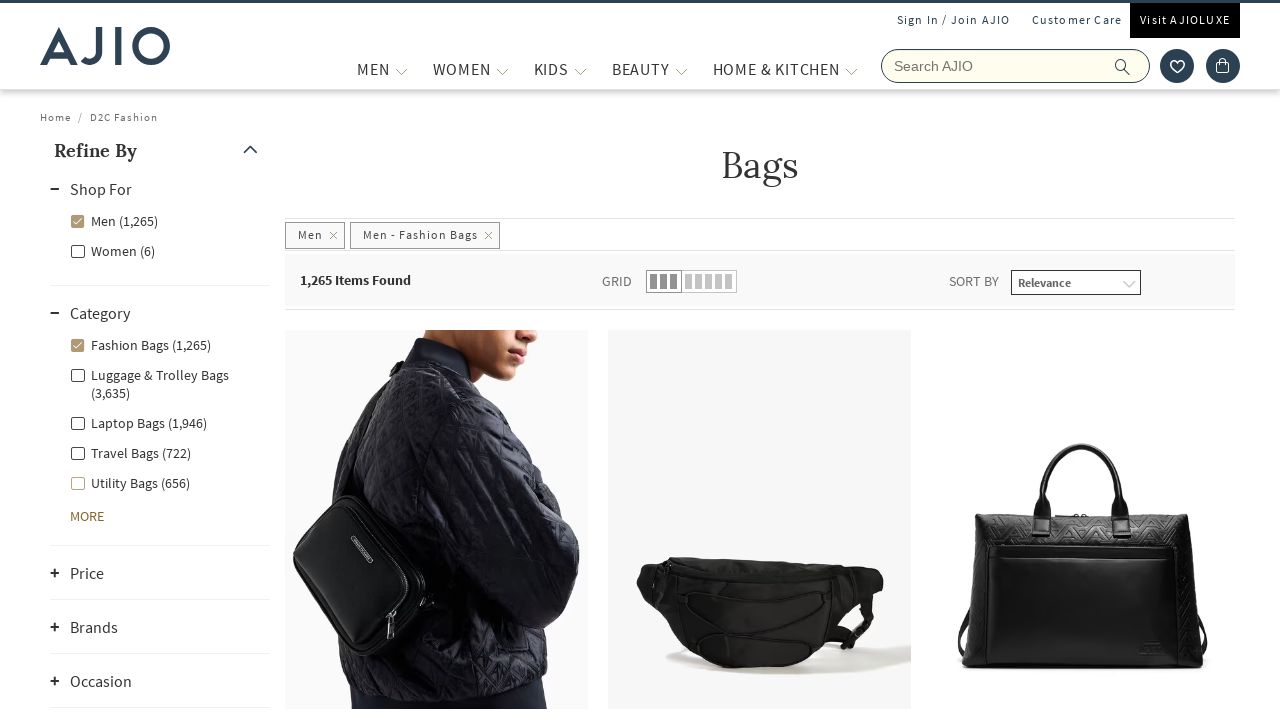

Verified product name elements are present in product listings
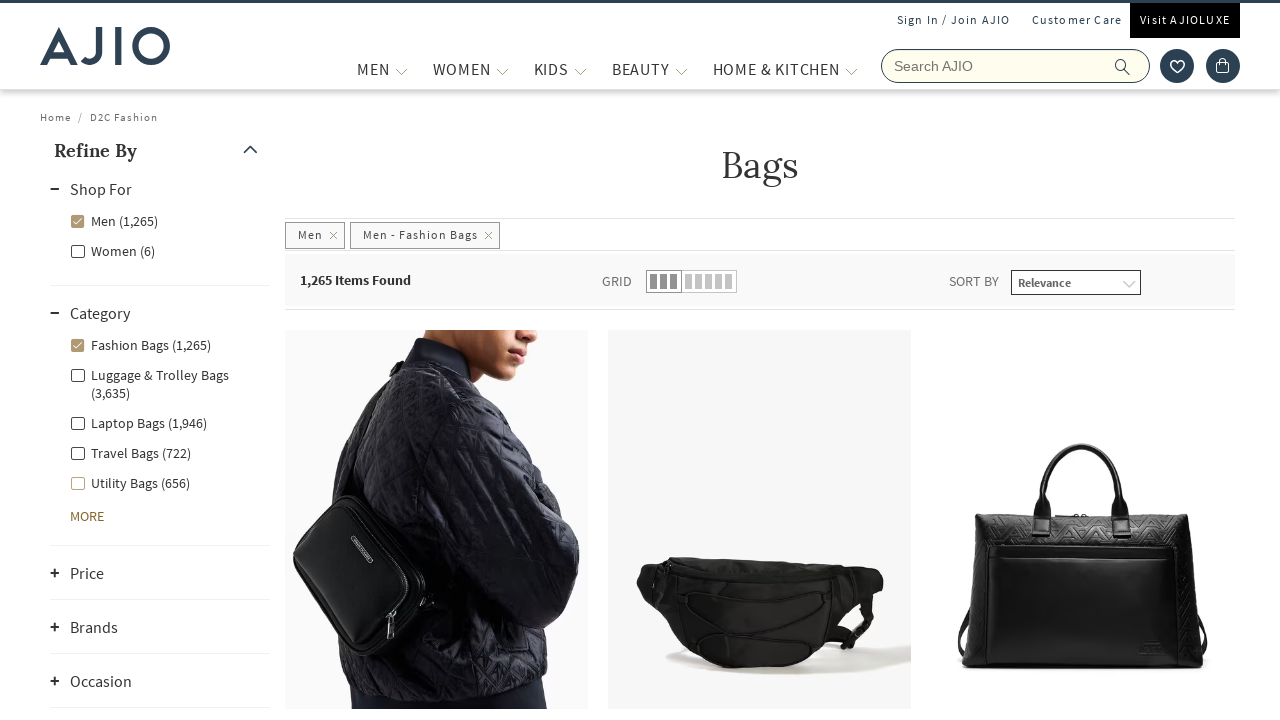

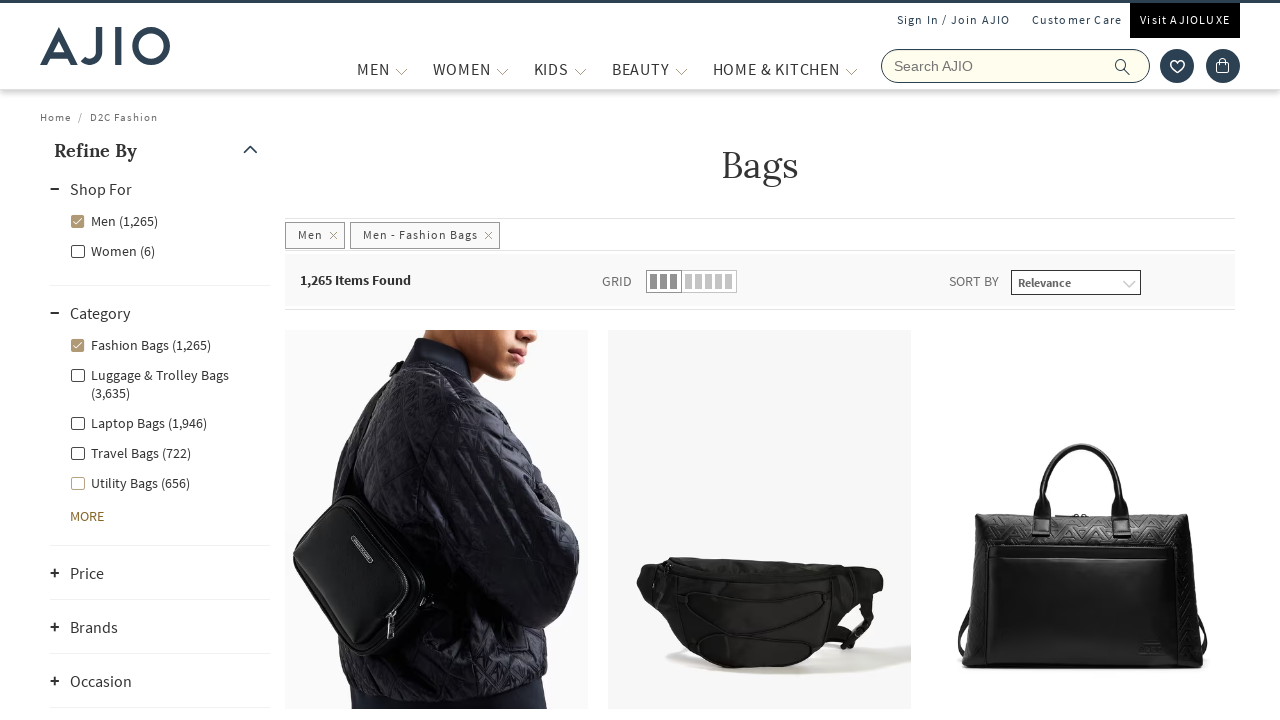